Tests navigation from the main page to the Support page by clicking on the "Поддержка" (Support) link in the navigation menu.

Starting URL: https://www.onpeak.ru

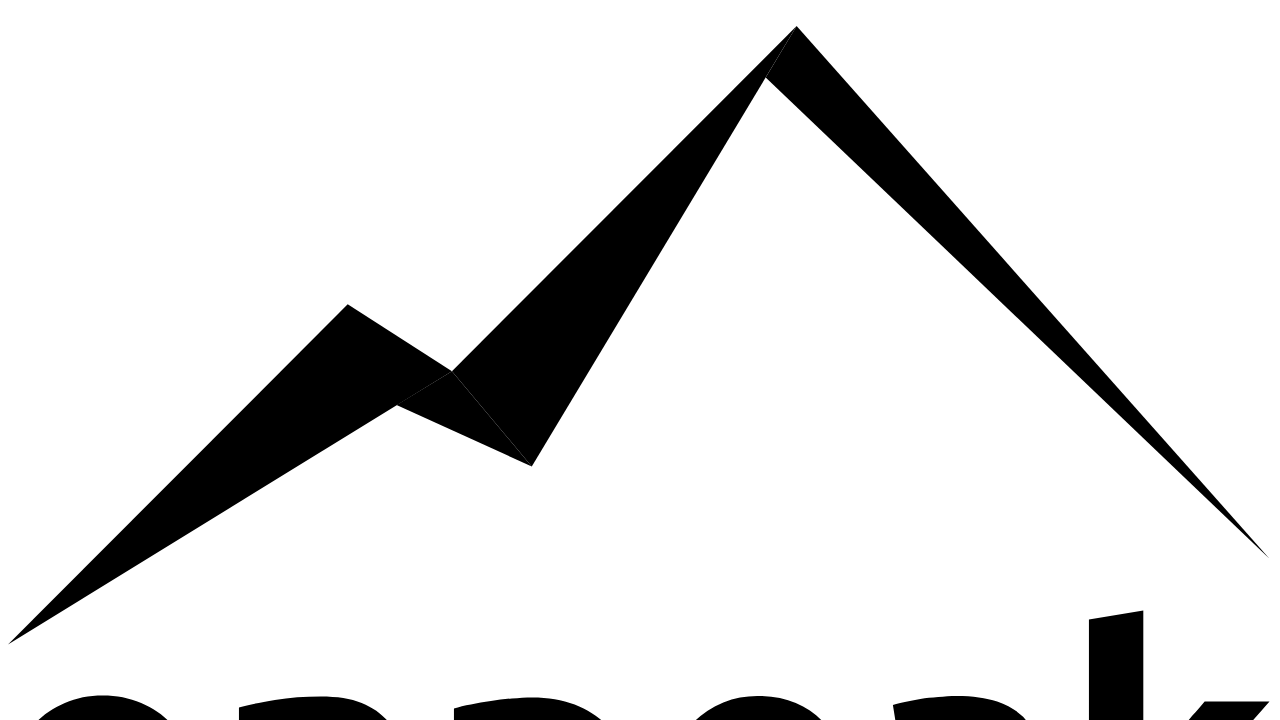

Clicked on 'Поддержка' (Support) link in the navigation menu at (46, 360) on text=Поддержка
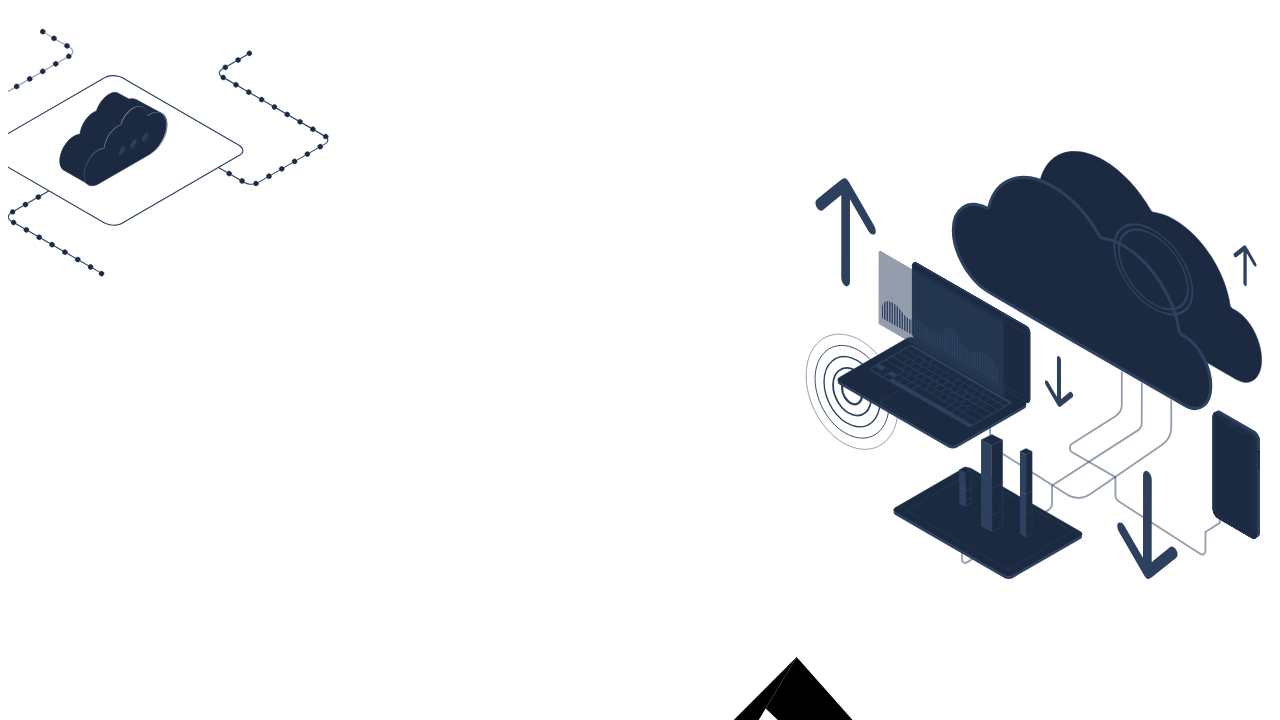

Support page loaded and network idle state reached
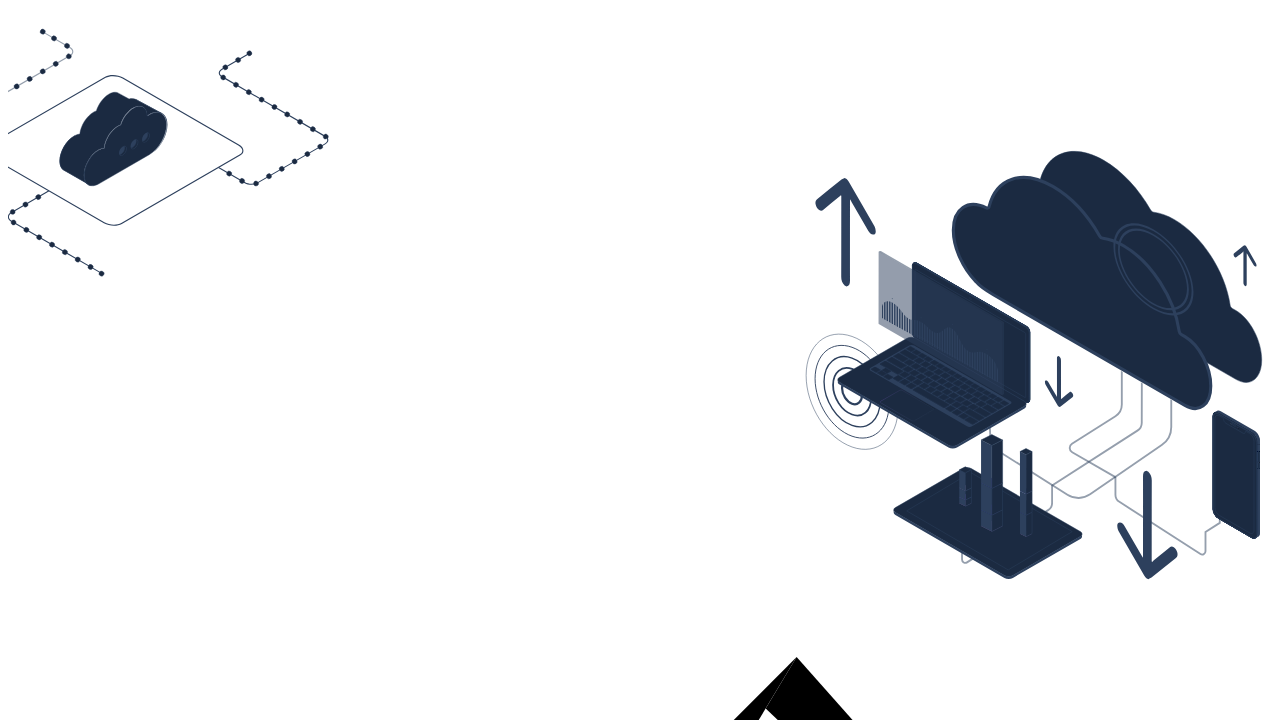

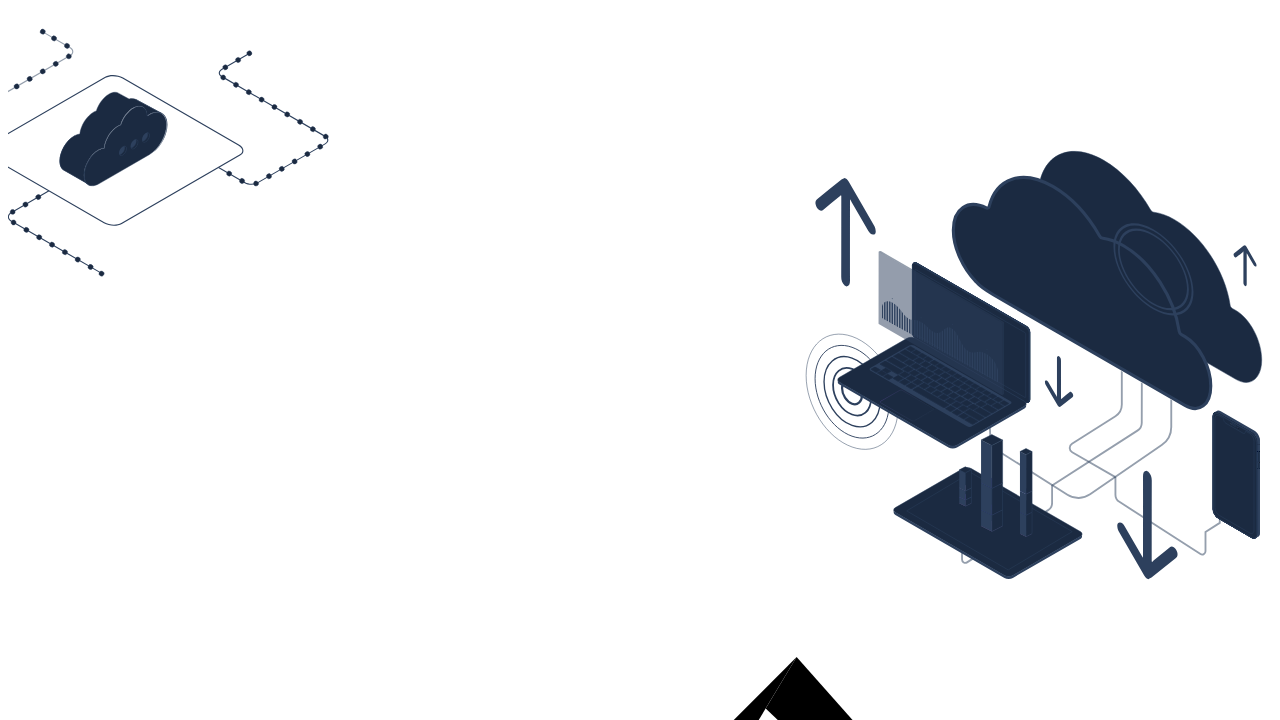